Clicks the "Get in Touch" link and navigates back

Starting URL: https://www.tranktechnologies.com/

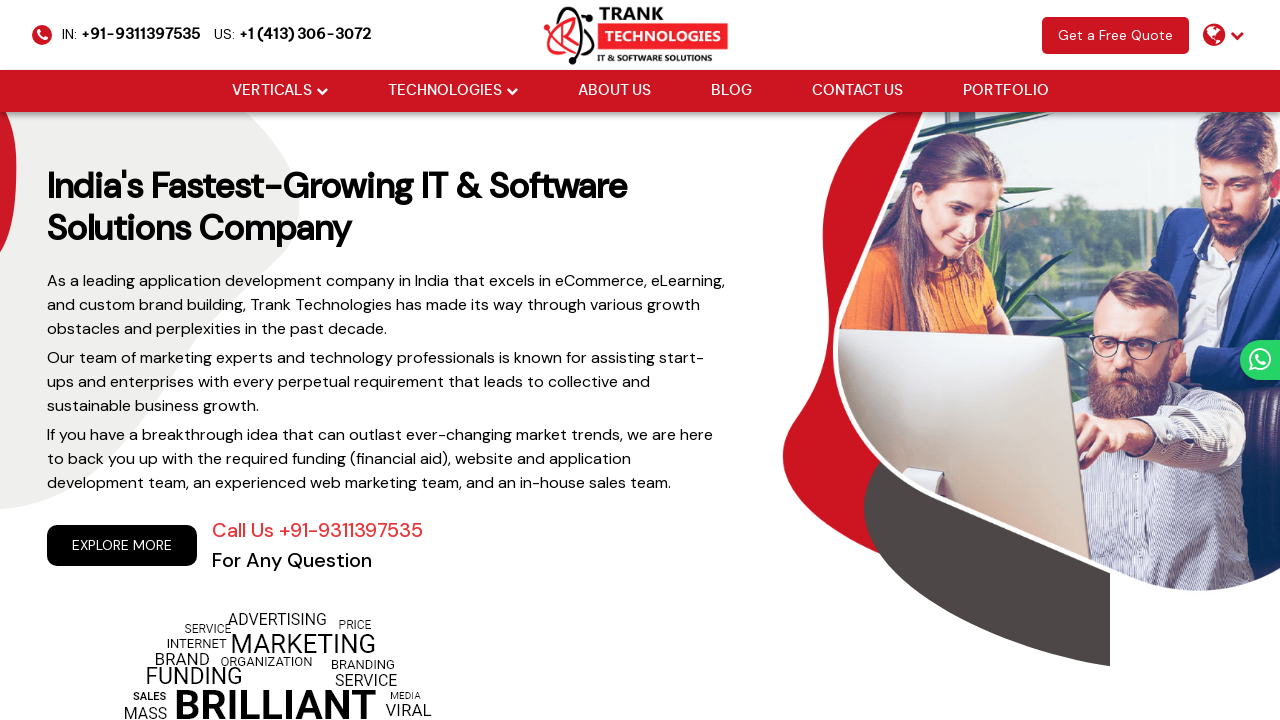

Clicked the 'Get in Touch' link at (1084, 361) on a:has-text('Get in Touch')
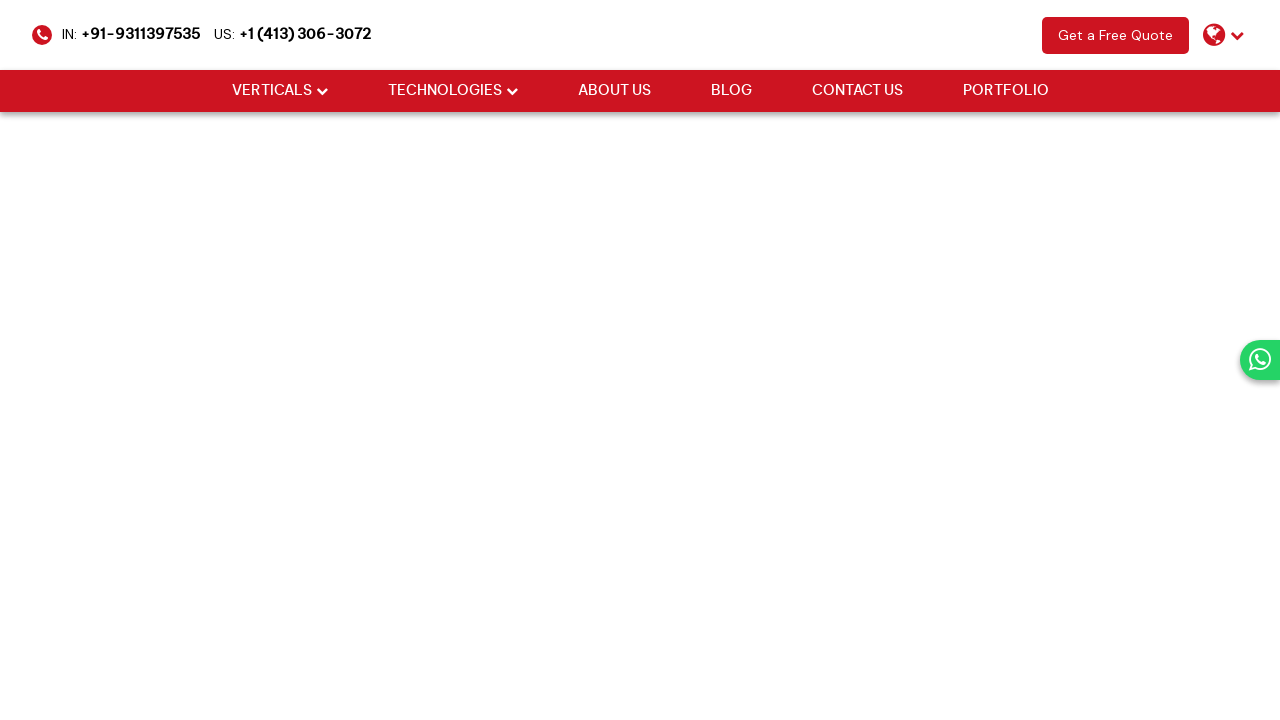

Navigated back to previous page
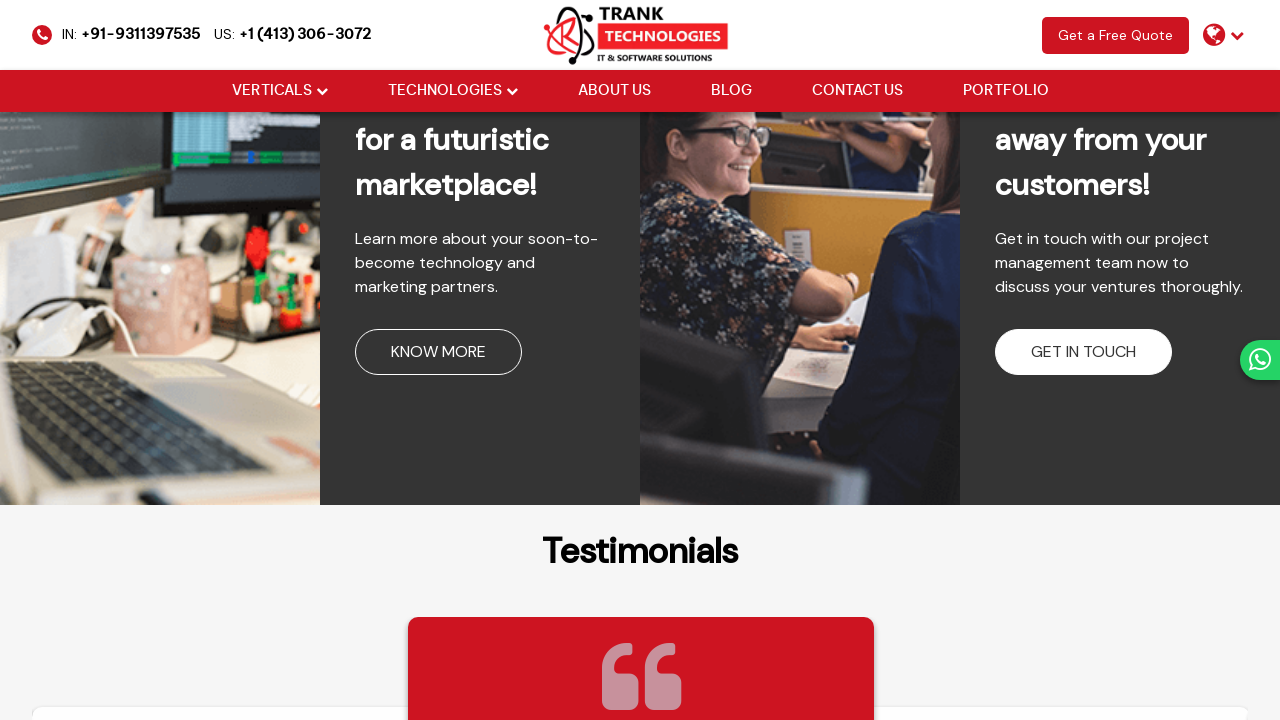

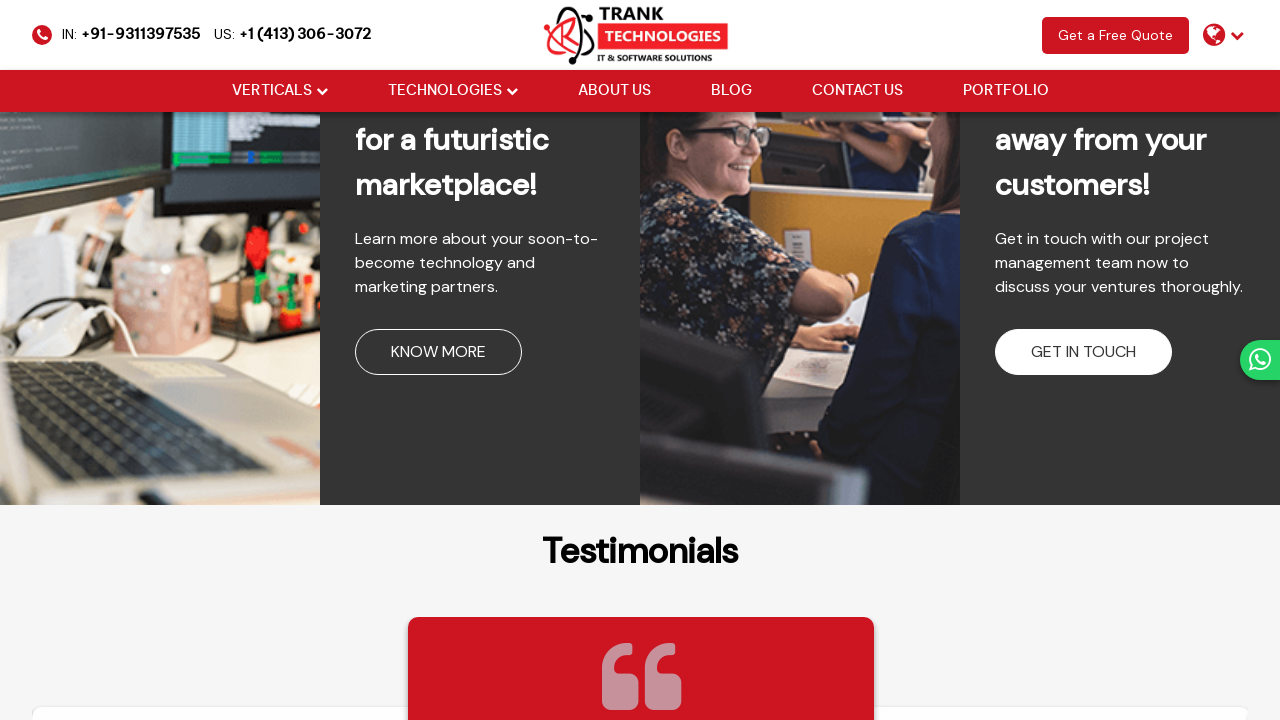